Tests page scrolling functionality by scrolling down and then back up on the SpiceJet website

Starting URL: https://www.spicejet.com/

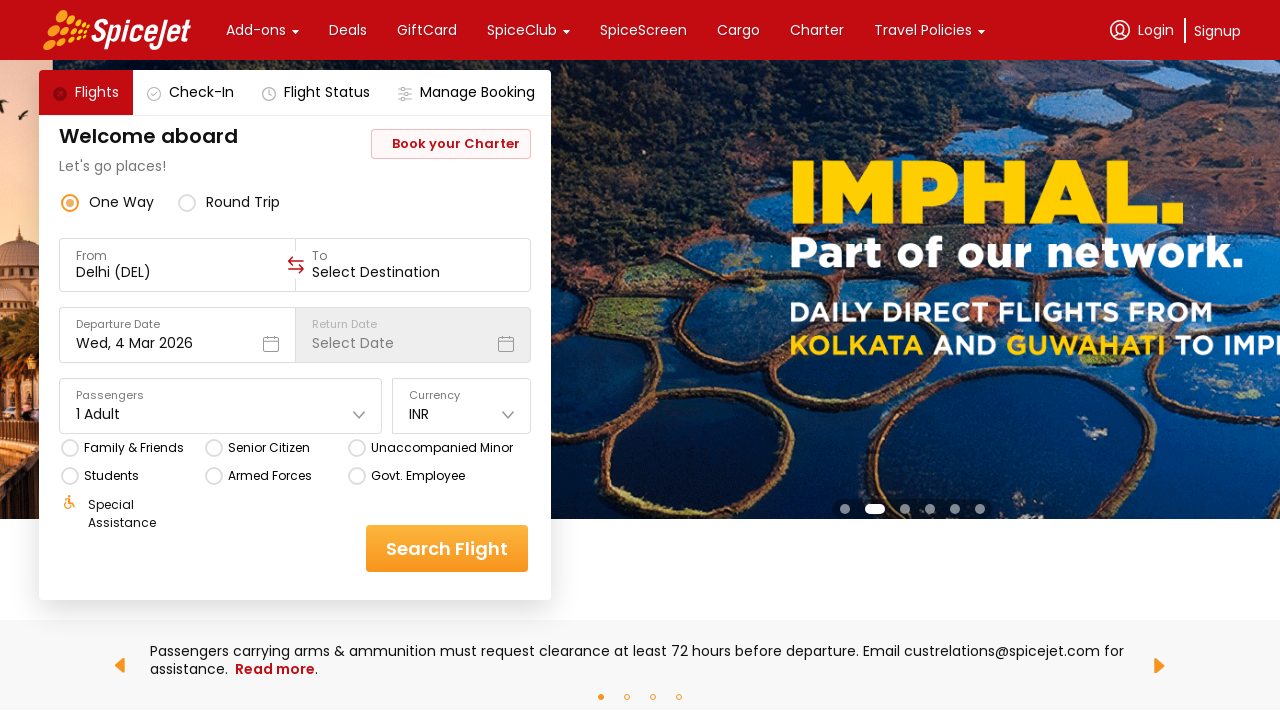

Scrolled down by 1200 pixels on SpiceJet website
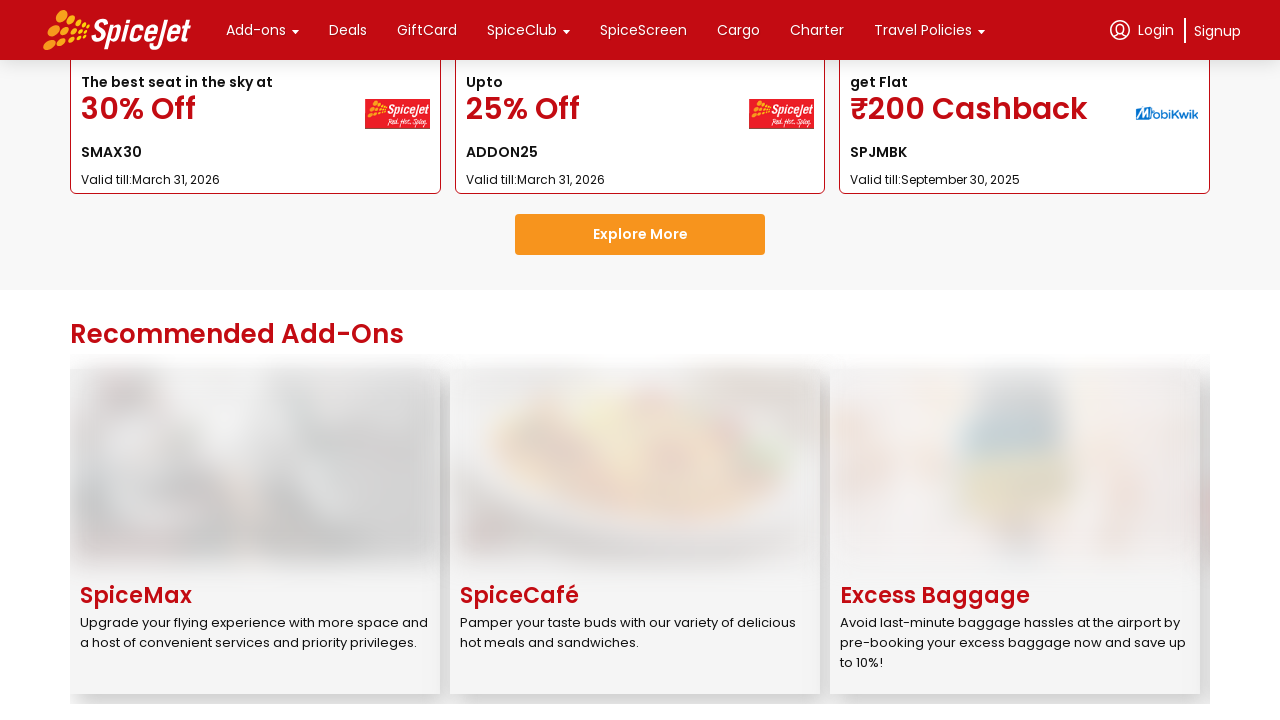

Waited 6 seconds for scroll to complete
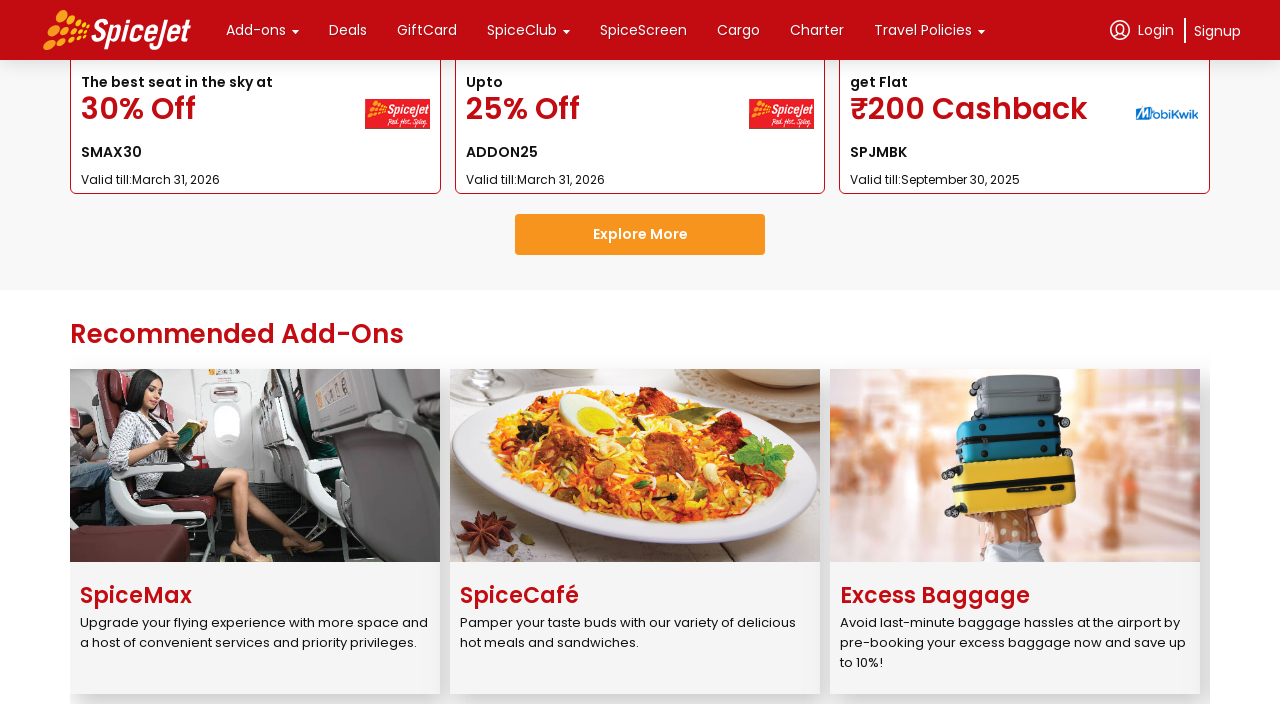

Scrolled up by 1400 pixels
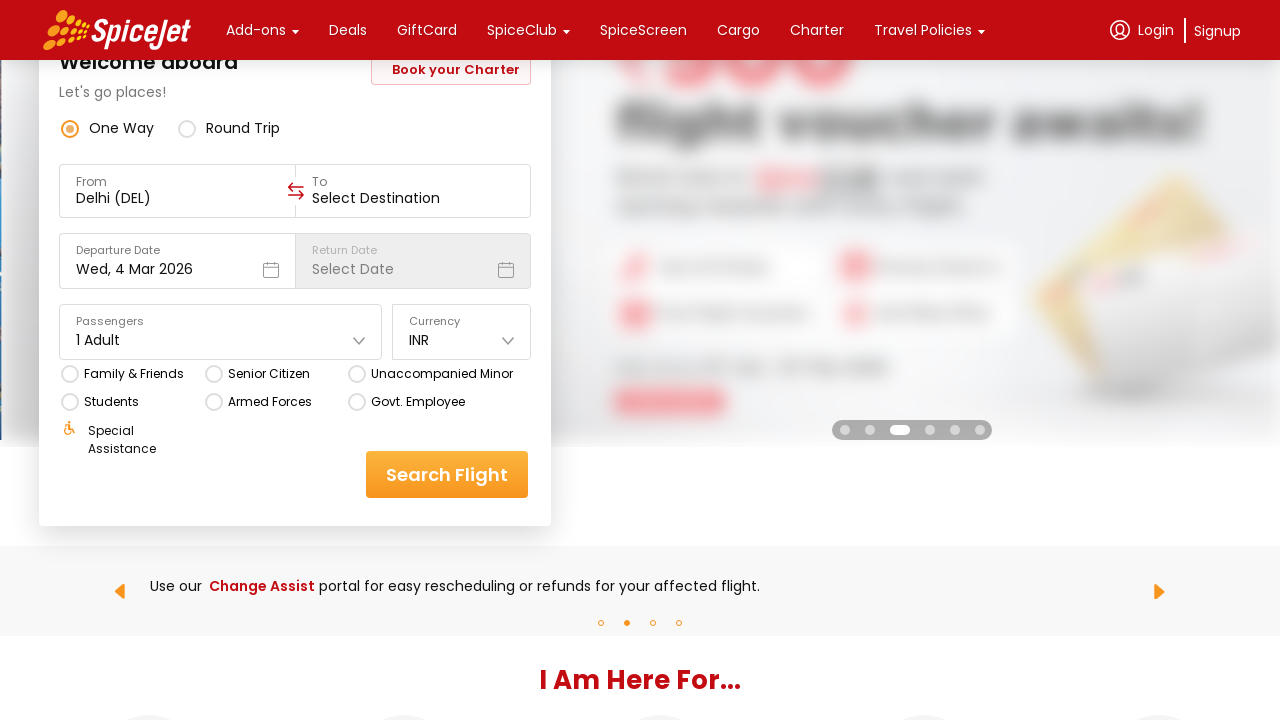

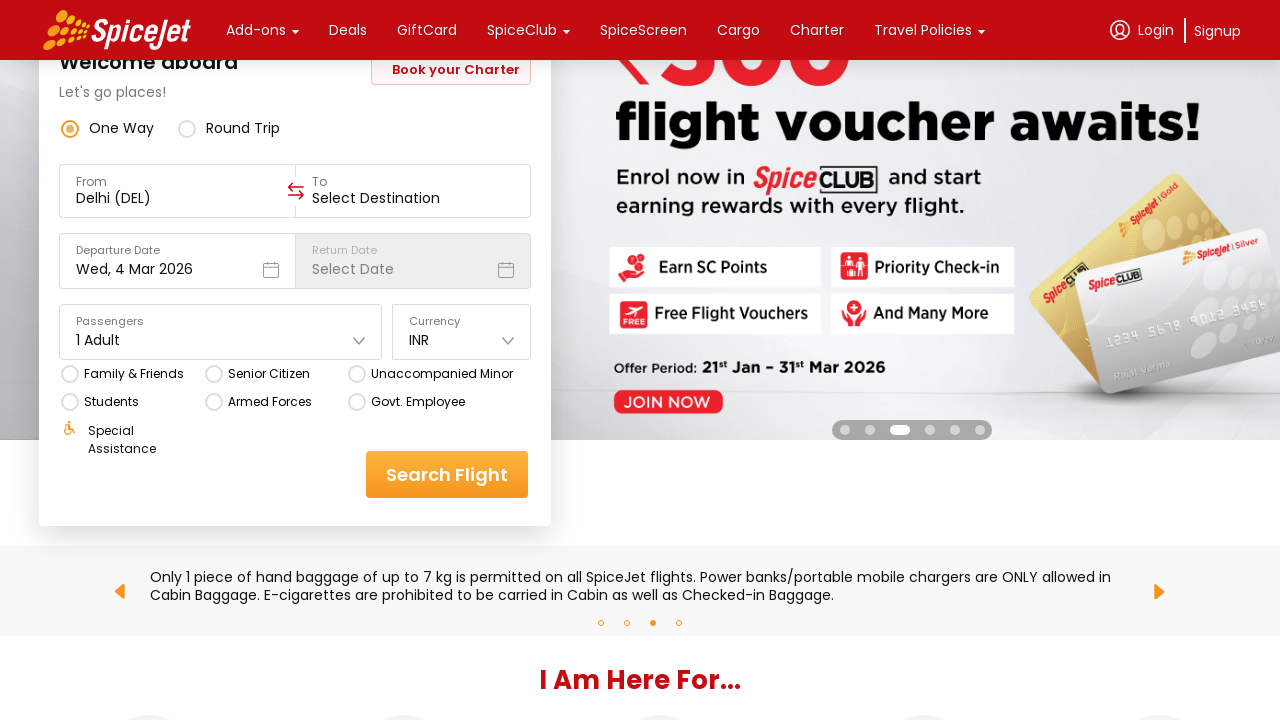